Tests multiple browser window handling by clicking on app store links (Google Play, iOS) from the hotel app homepage, switching between opened windows, and interacting with elements on each window.

Starting URL: https://adactinhotelapp.com/

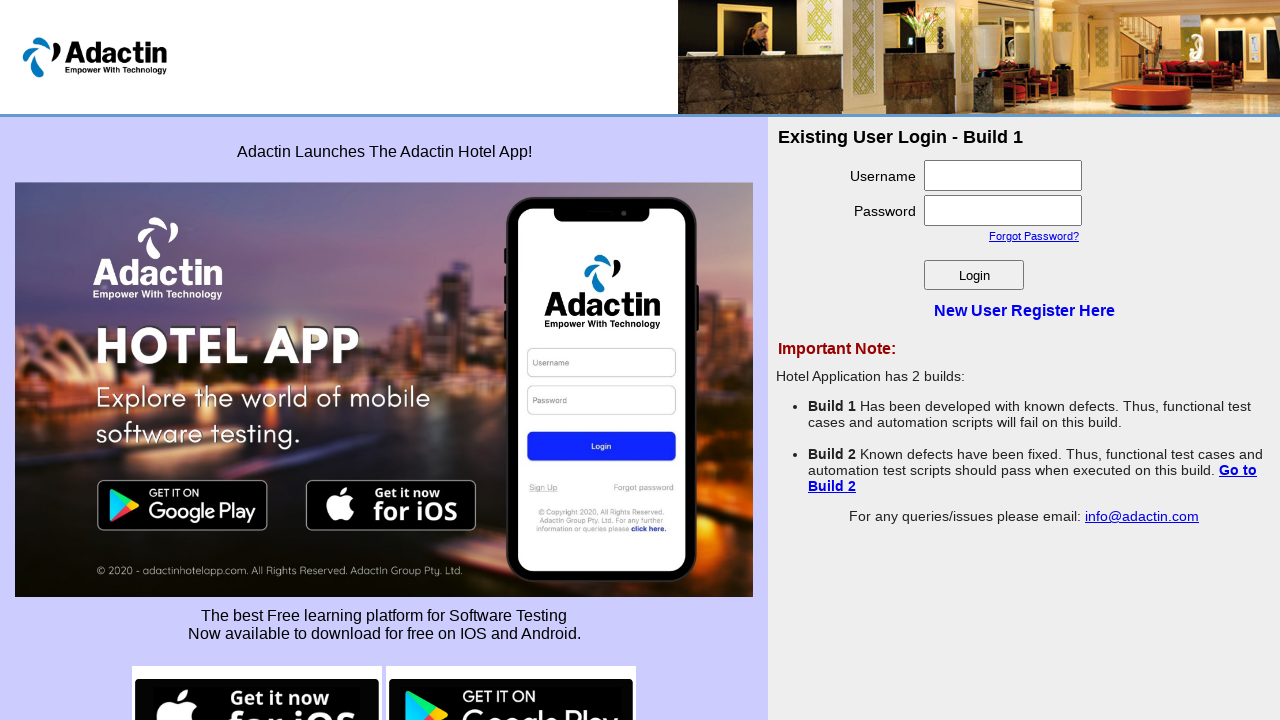

Clicked on Google Play store image link at (511, 670) on img[src*='google-play']
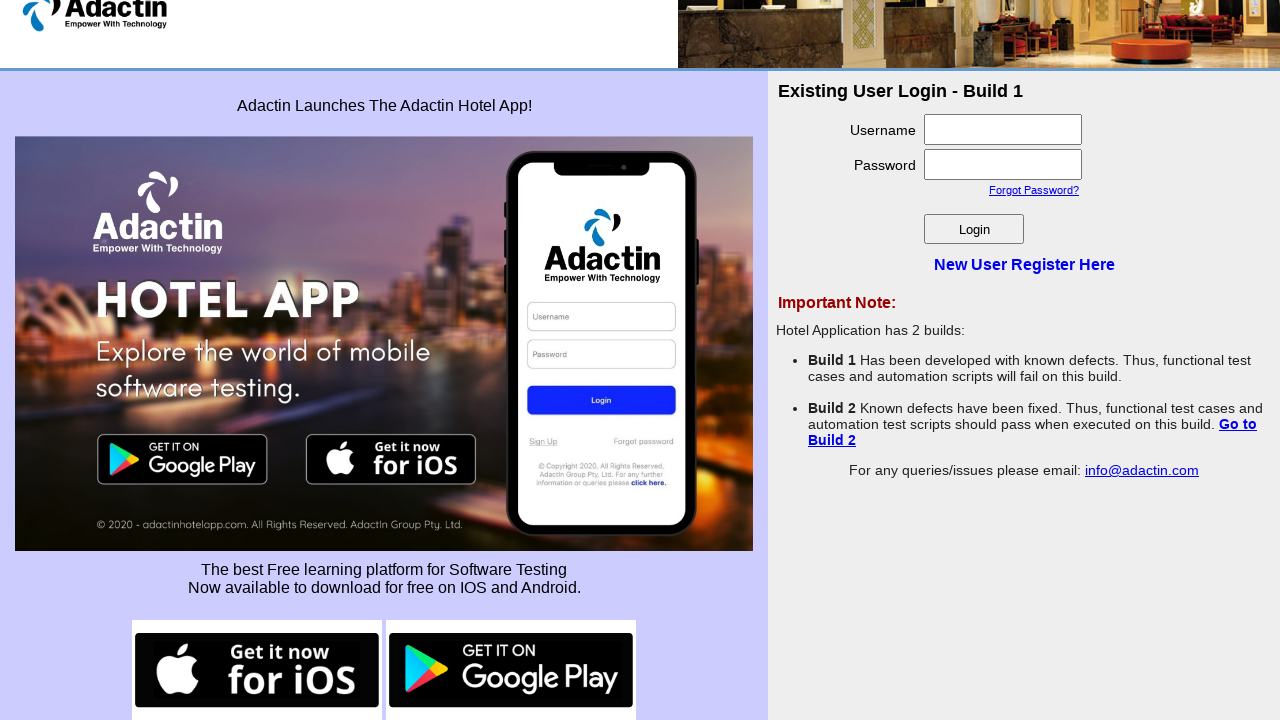

Google Play page loaded
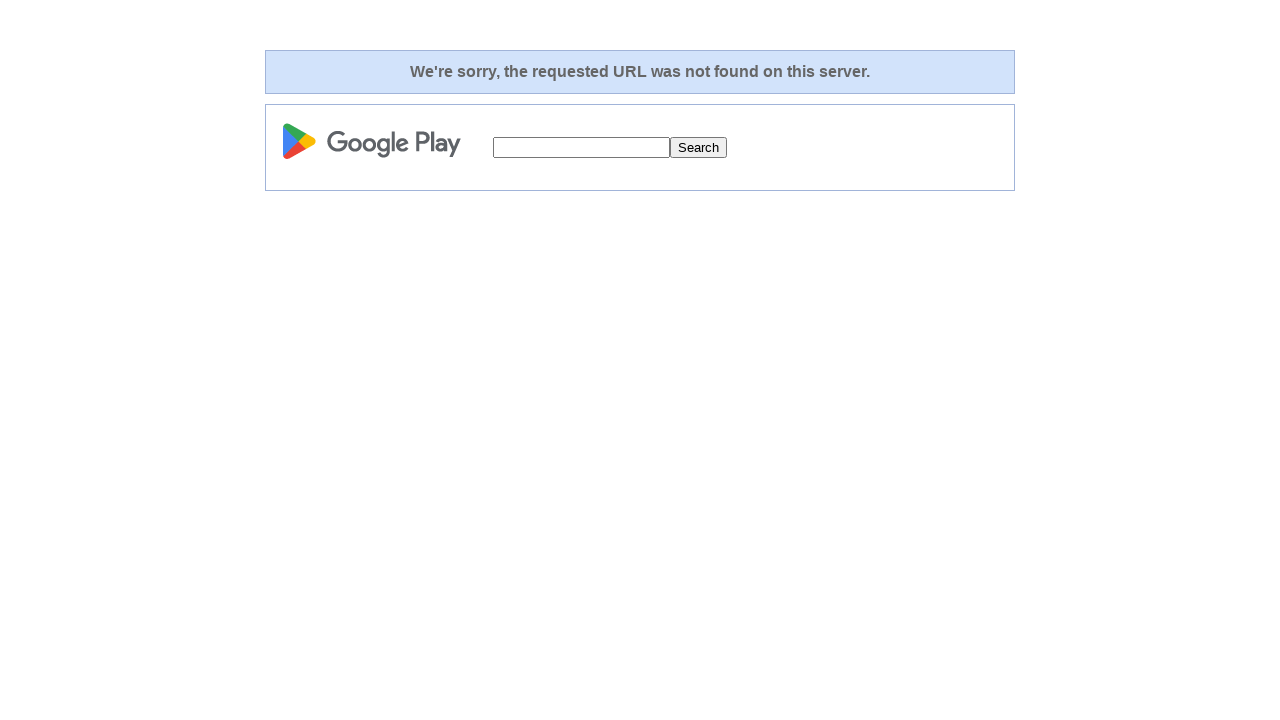

Filled search field with 'selenium' on Google Play page on input[name='q']
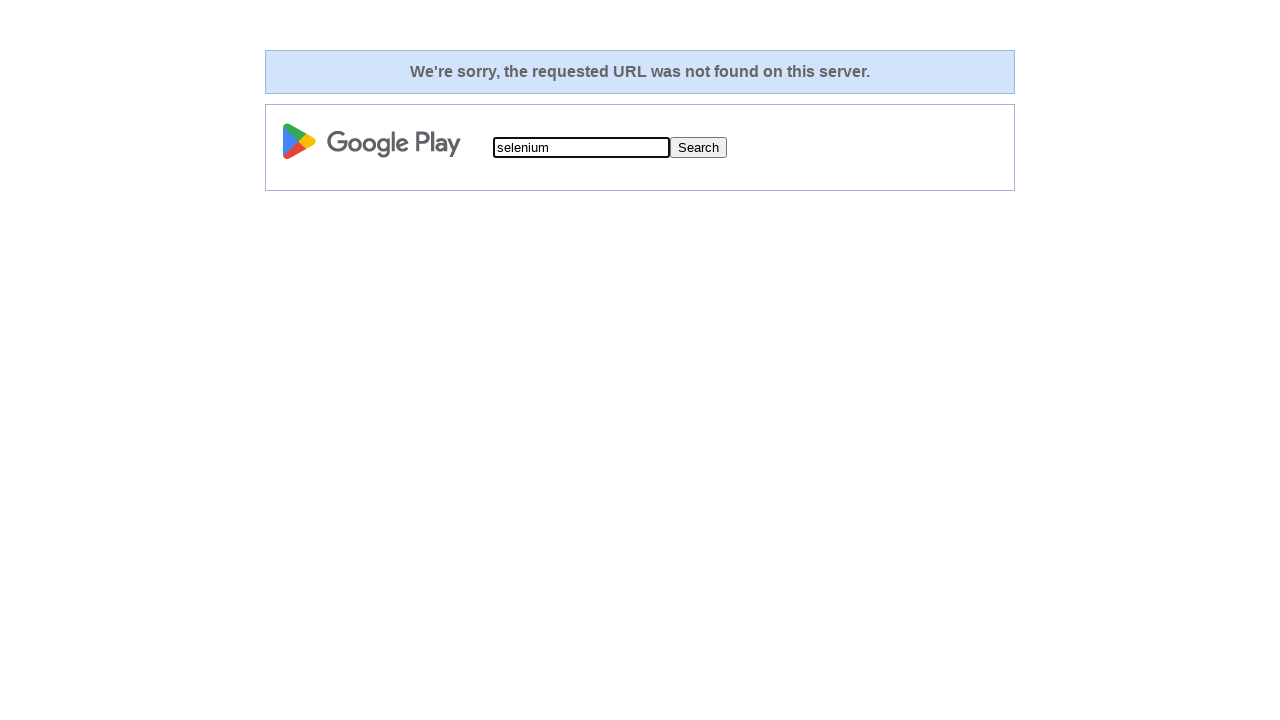

Clicked search button on Google Play page at (698, 148) on input[value='Search']
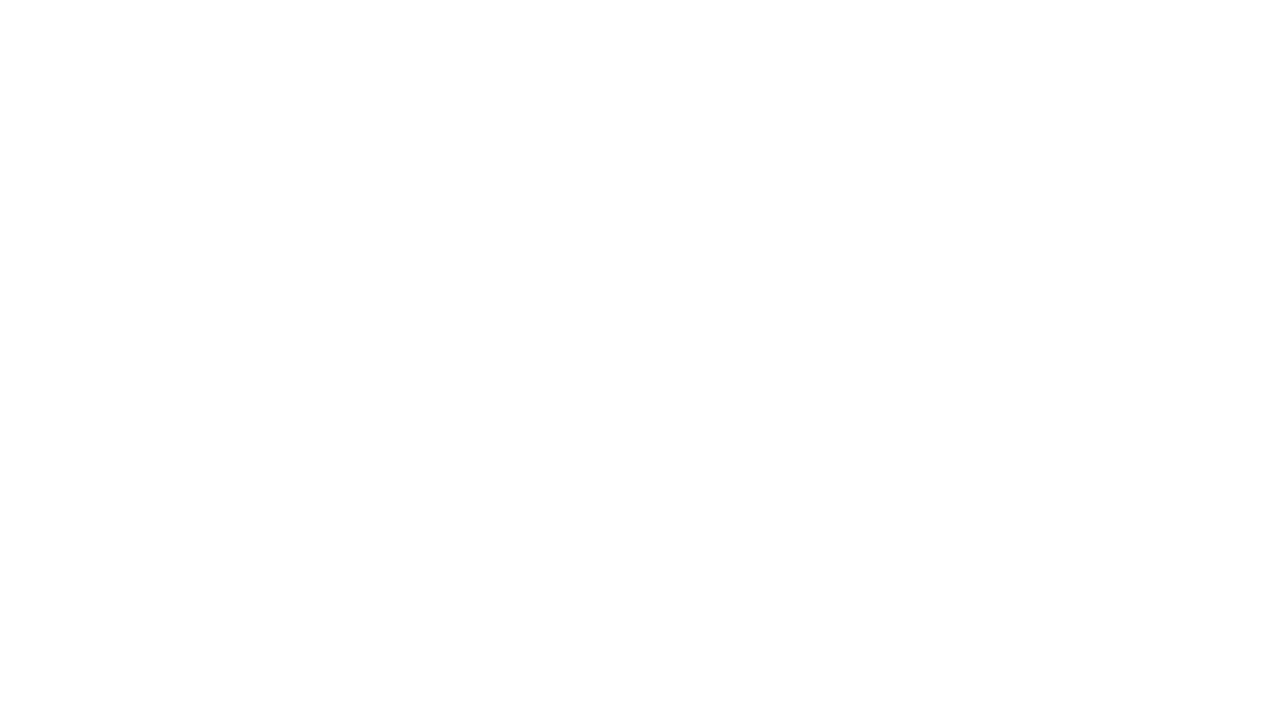

Switched back to main hotel app page
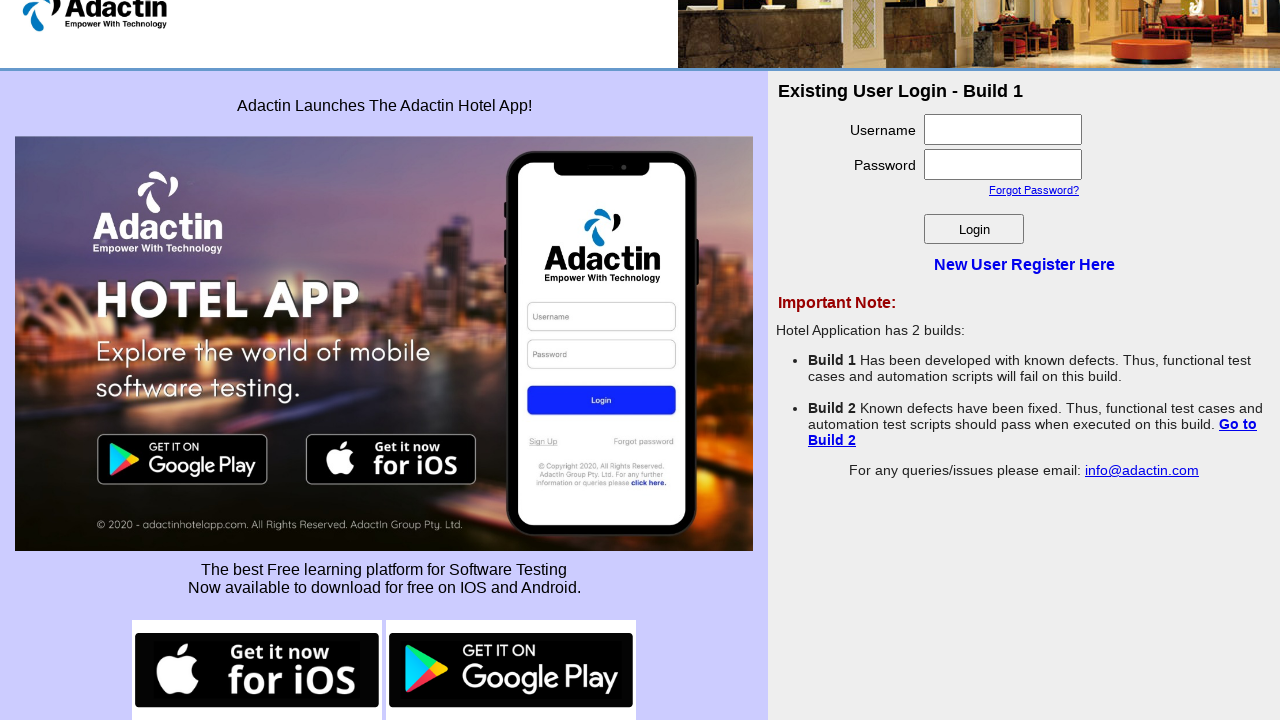

Clicked on iOS app store image link at (257, 670) on img[src*='ios']
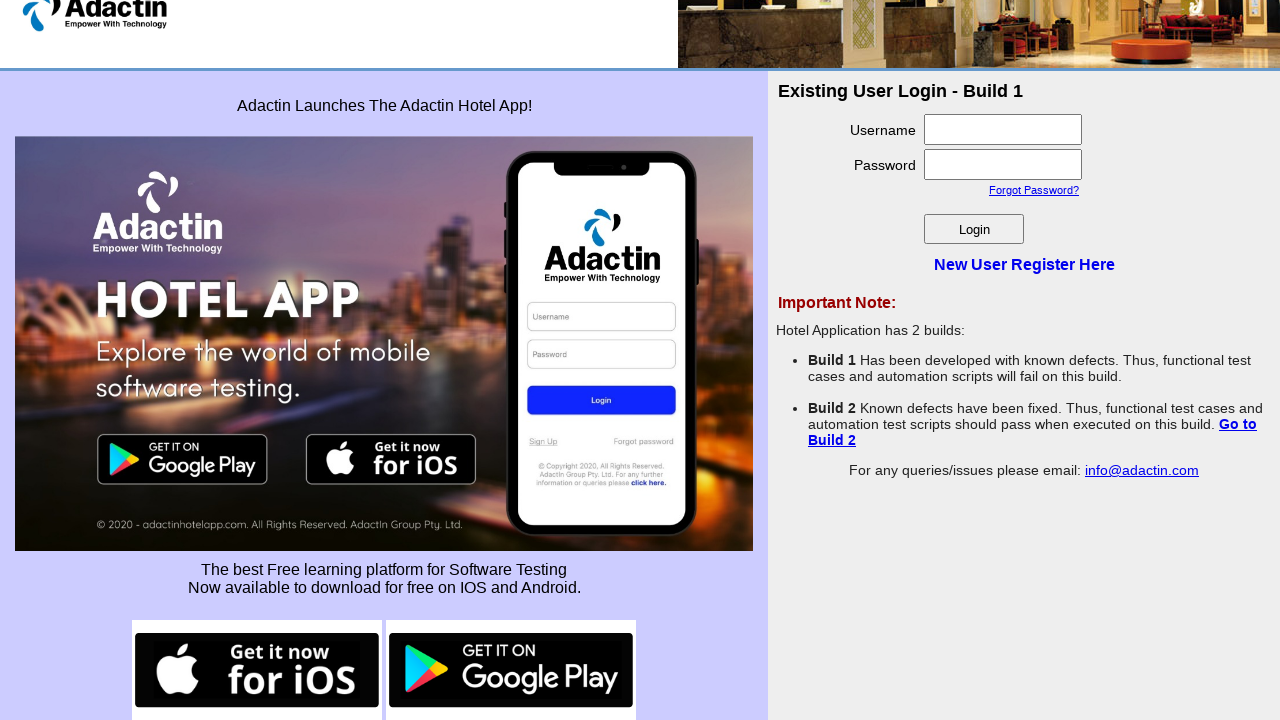

iOS app store page loaded
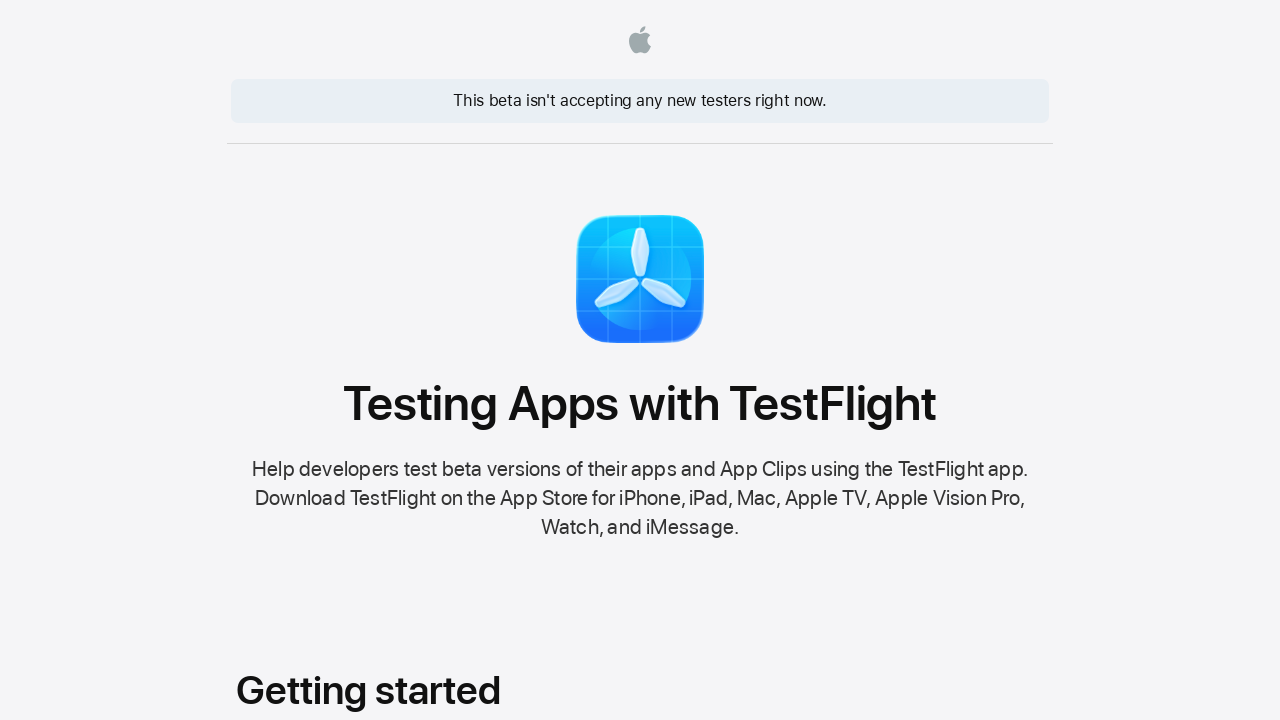

Clicked on Terms of Service link on iOS page at (894, 676) on a:text('Terms of Service')
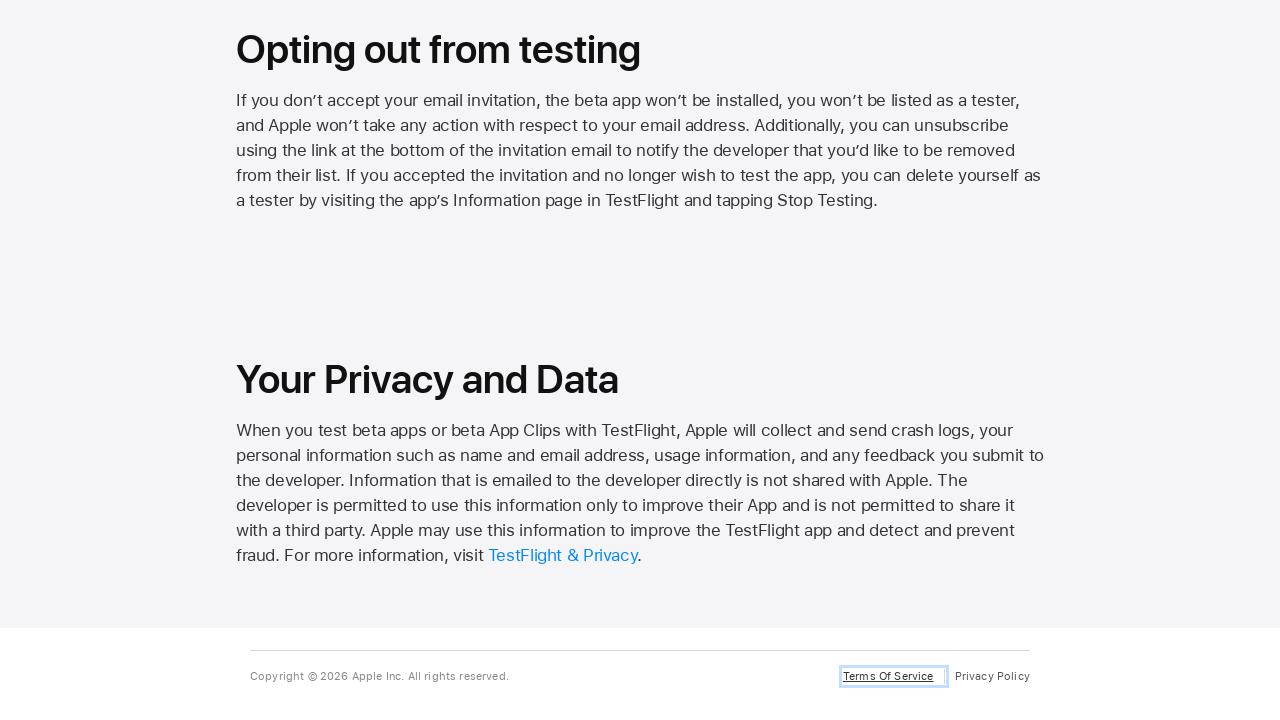

Terms of Service page loaded
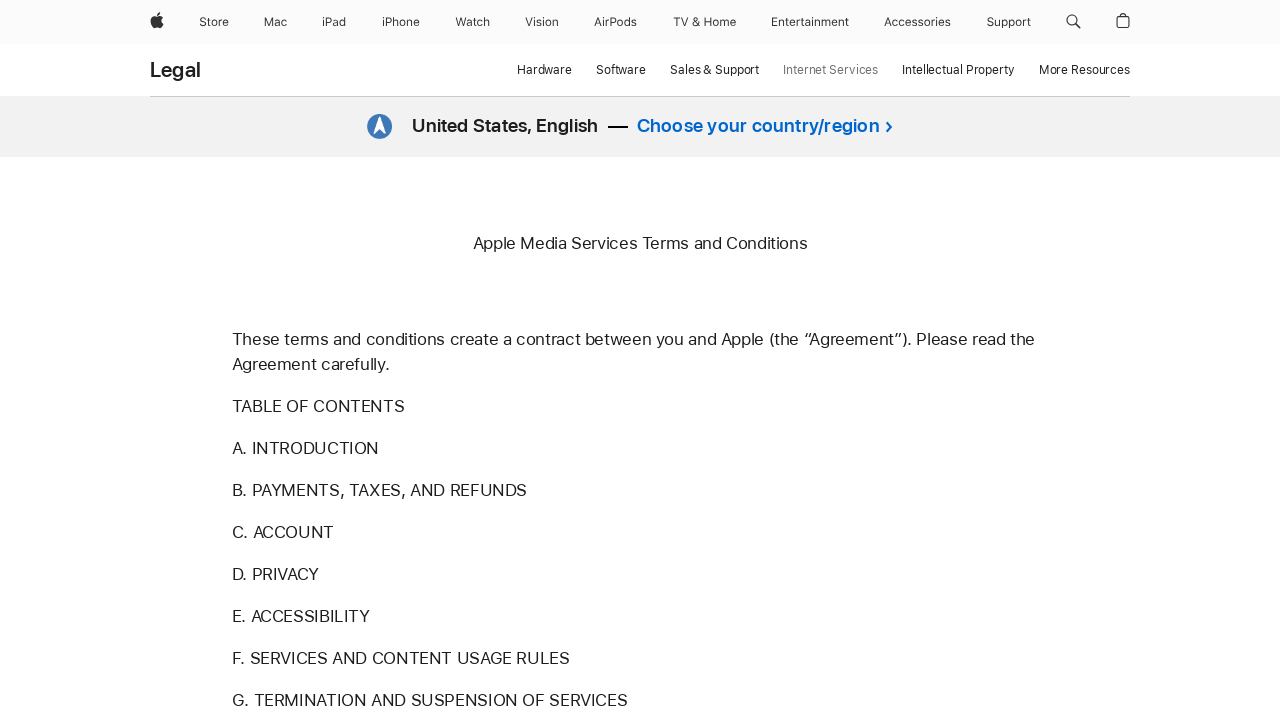

Clicked on country/region selection link at (758, 126) on a:text('Choose your country/region')
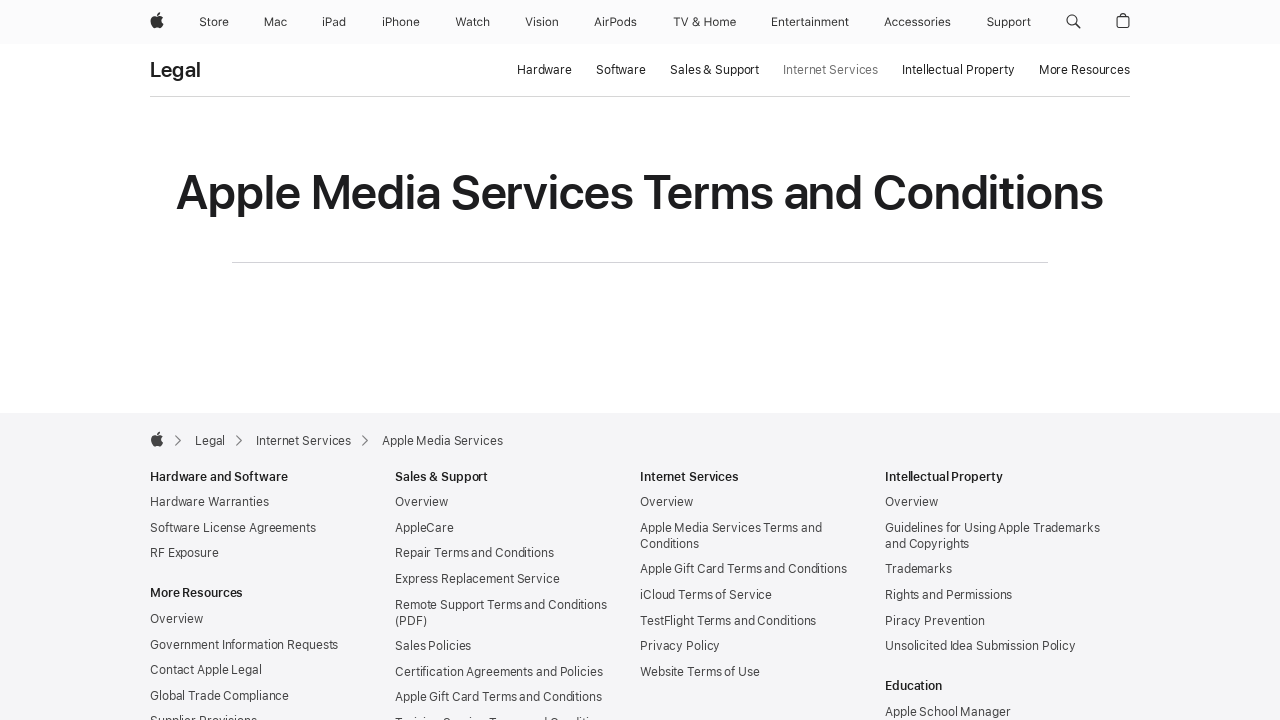

Switched back to main hotel app page
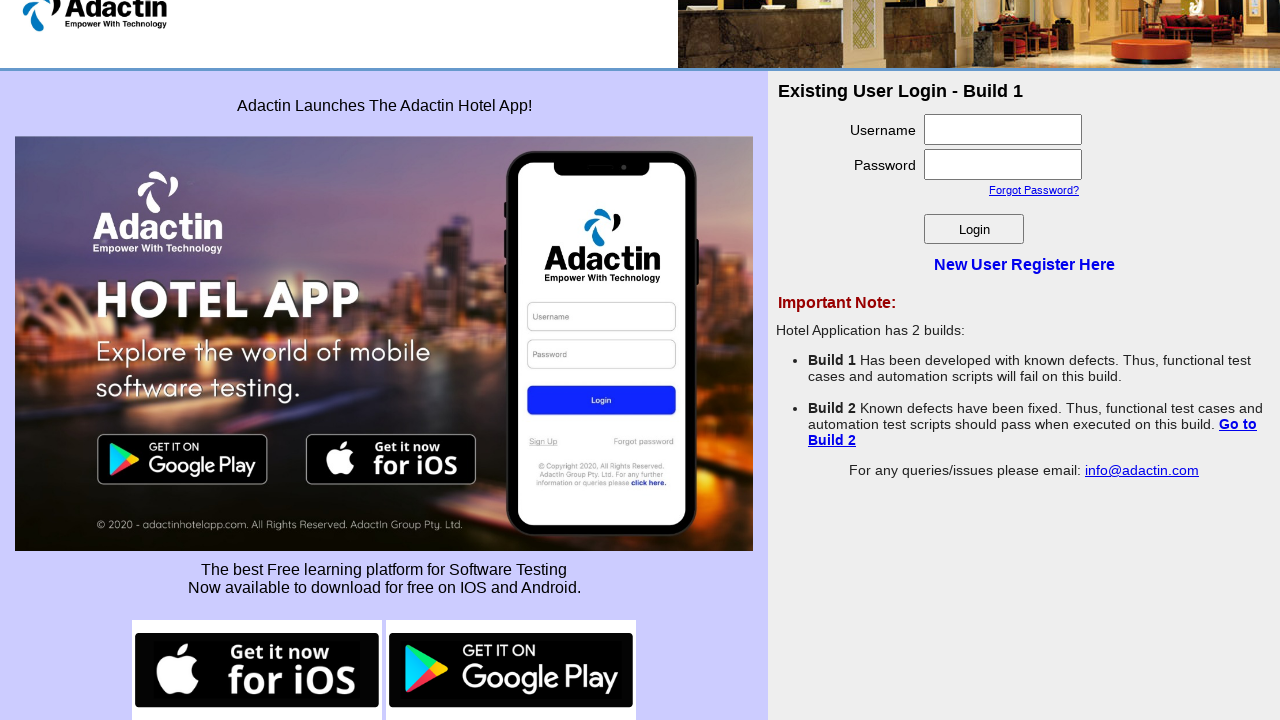

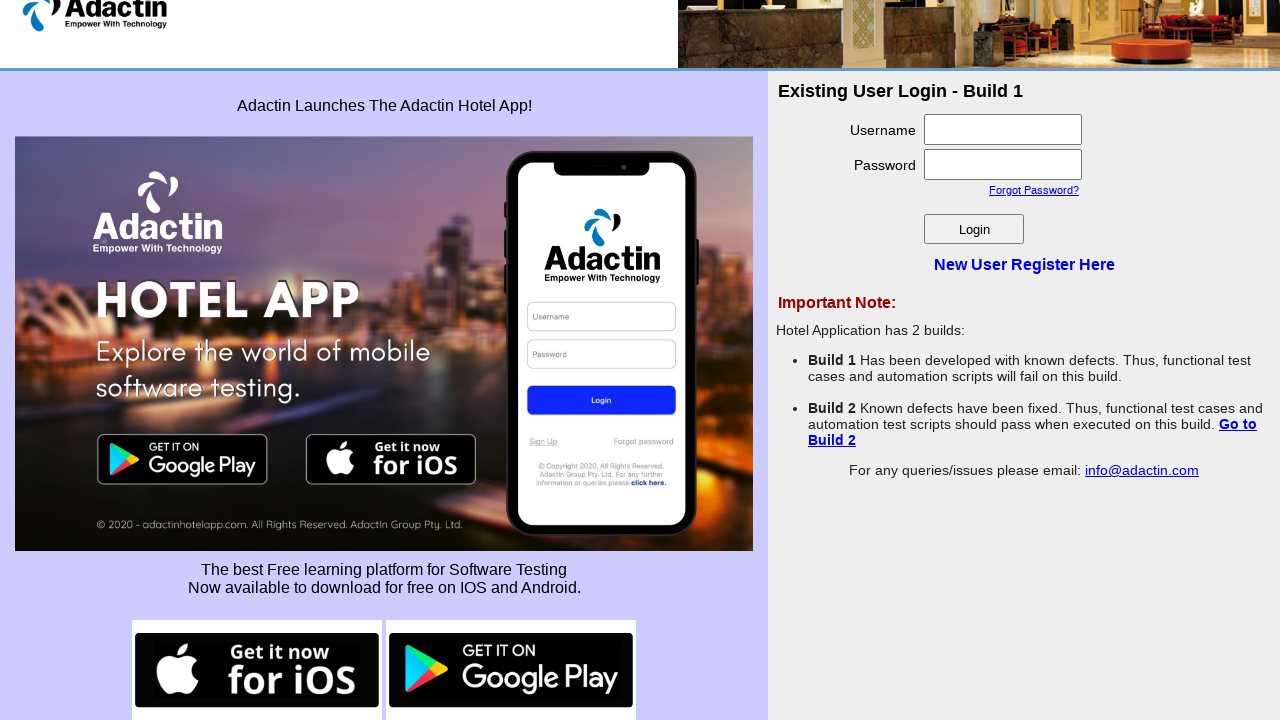